Tests hover functionality by hovering over image elements, verifying profile links appear, clicking them, and navigating back

Starting URL: http://the-internet.herokuapp.com/hovers

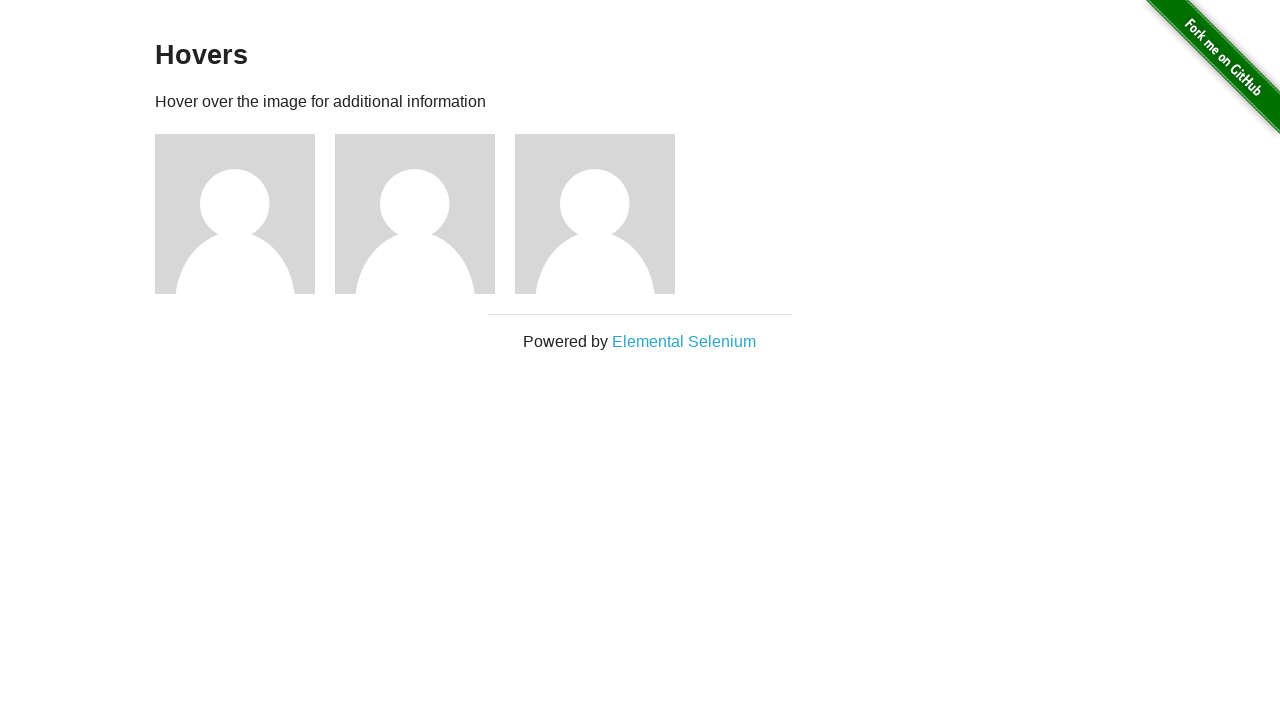

Located all figure elements on the hovers page
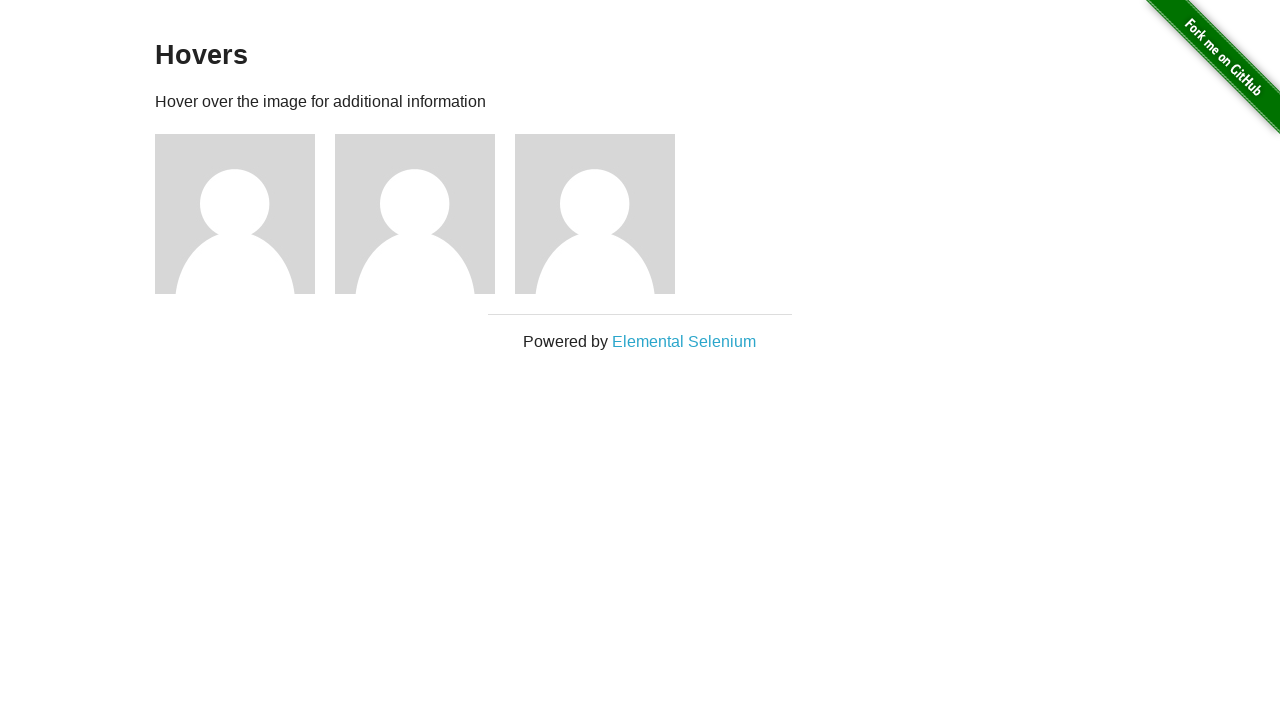

Hovered over figure 1 at (425, 214) on xpath=//div[@class='figure'] >> nth=1
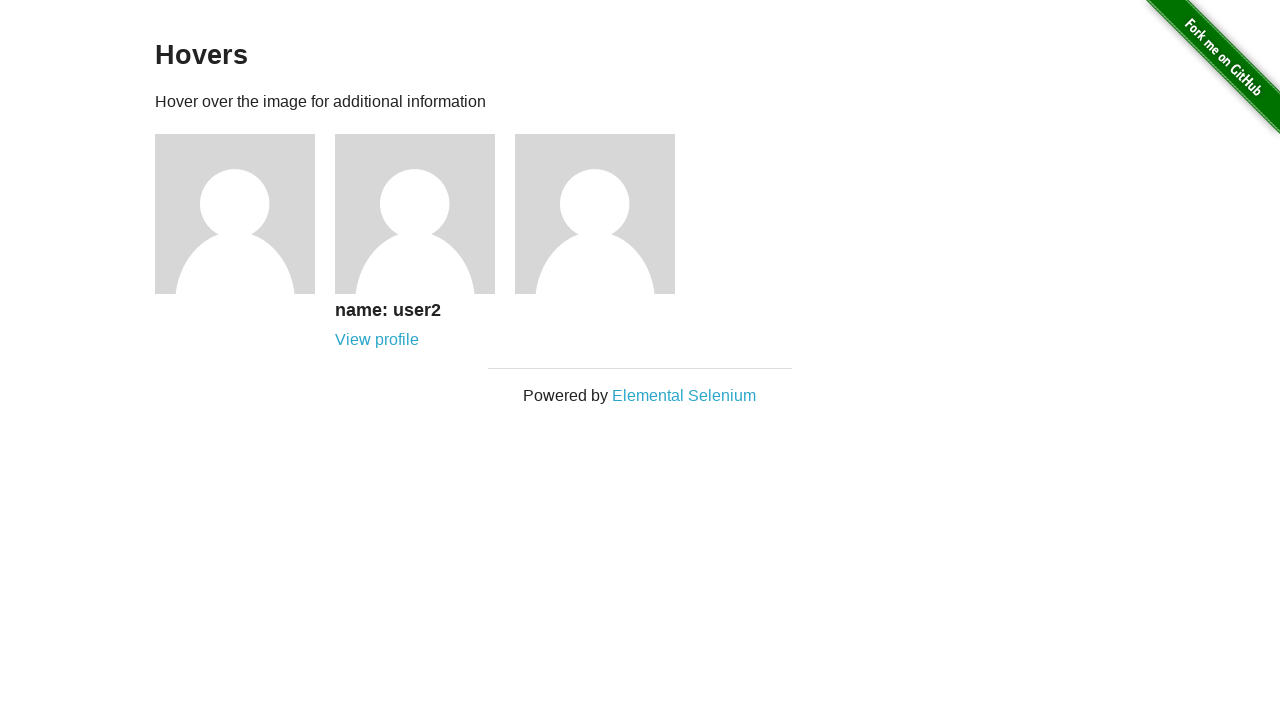

Located profile link and name element in figure 1
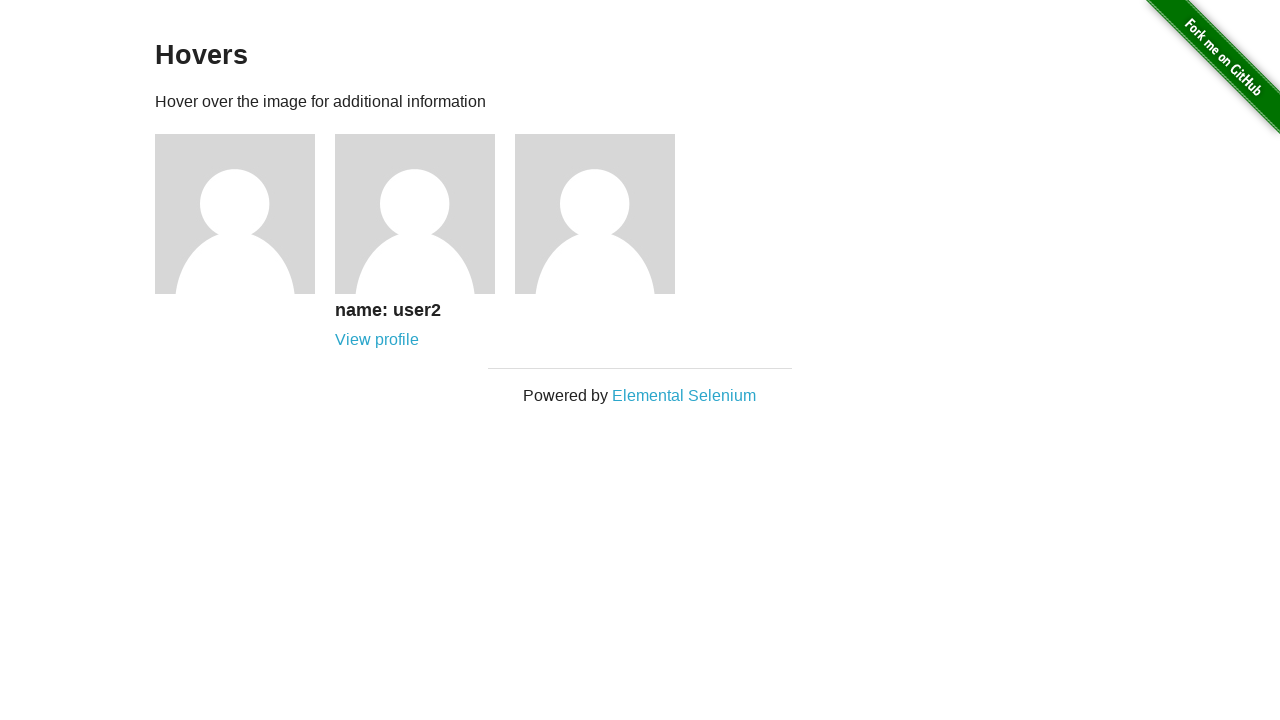

Clicked profile link for figure 1 at (377, 340) on xpath=//div[@class='figure'] >> nth=1 >> a
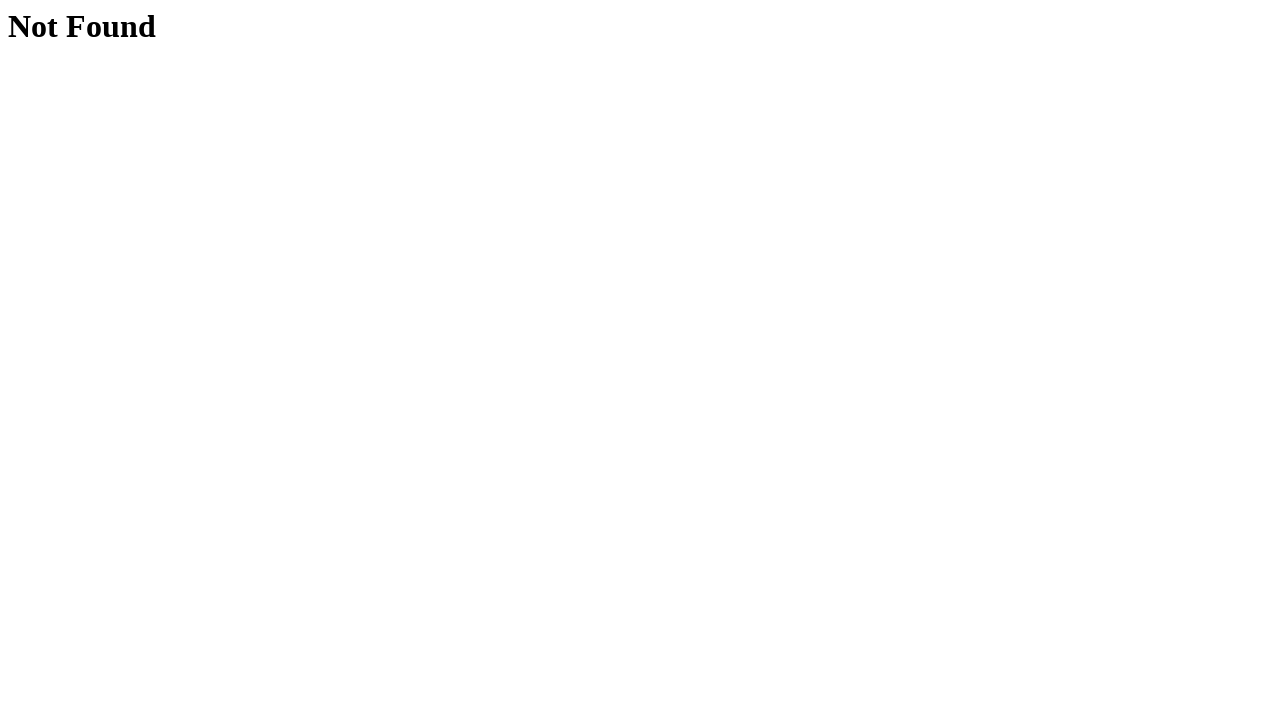

Profile page loaded with heading visible
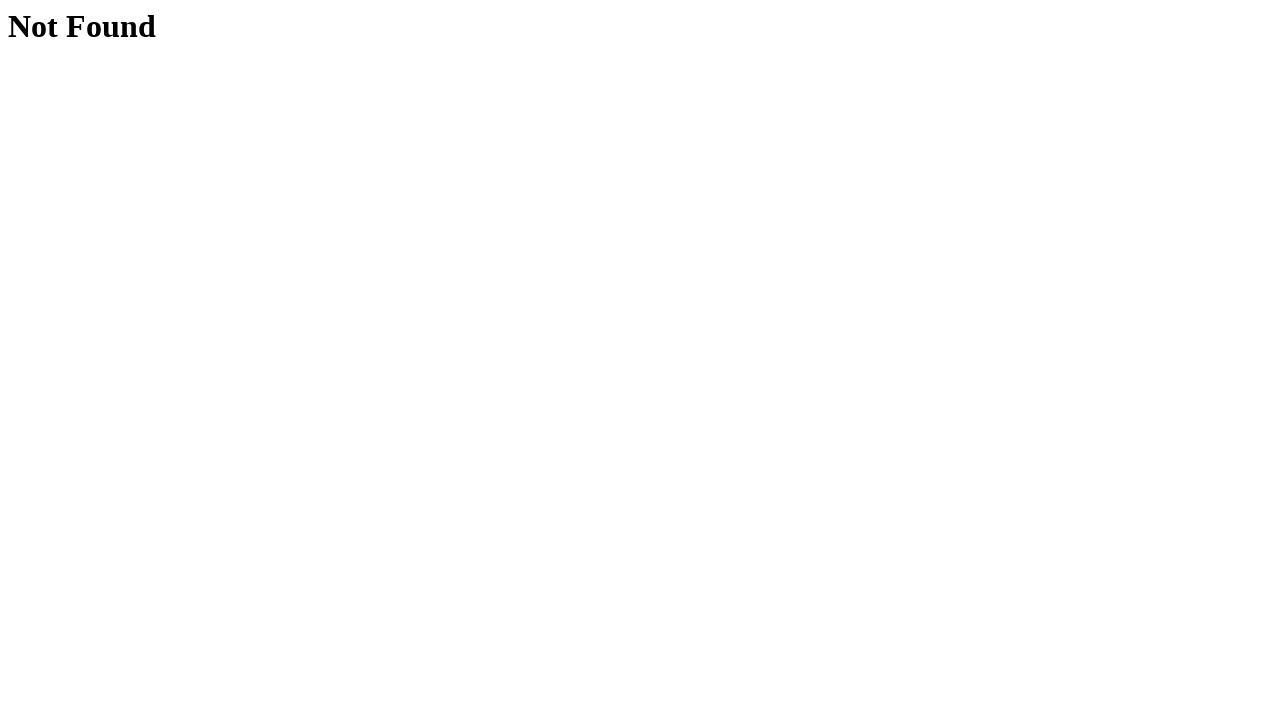

Navigated back to hovers page
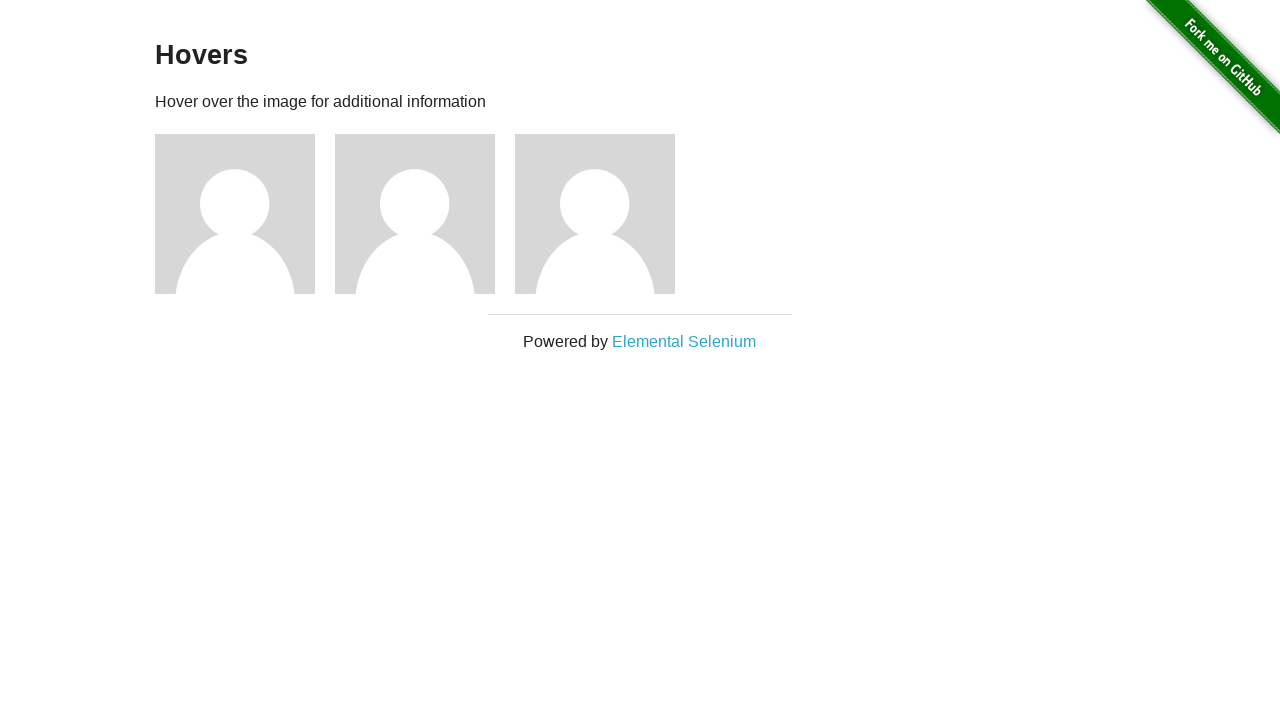

Figure elements are visible again on hovers page
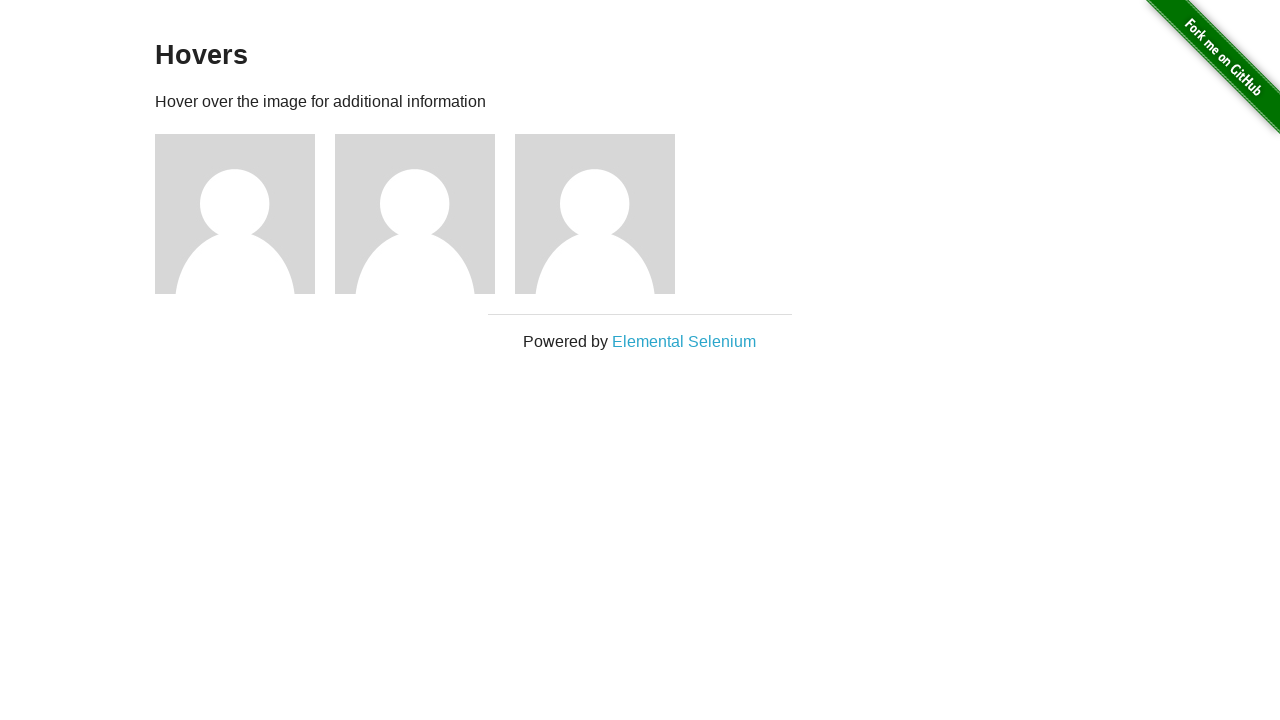

Hovered over figure 2 at (605, 214) on xpath=//div[@class='figure'] >> nth=2
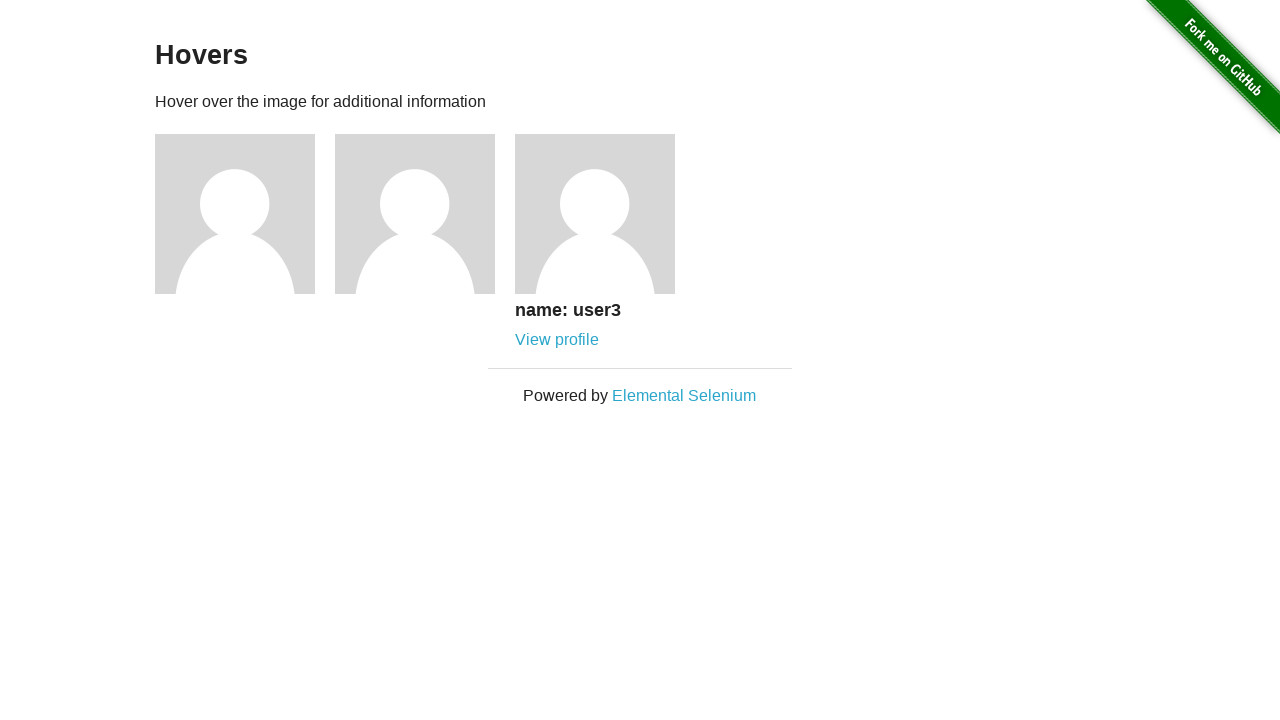

Located profile link and name element in figure 2
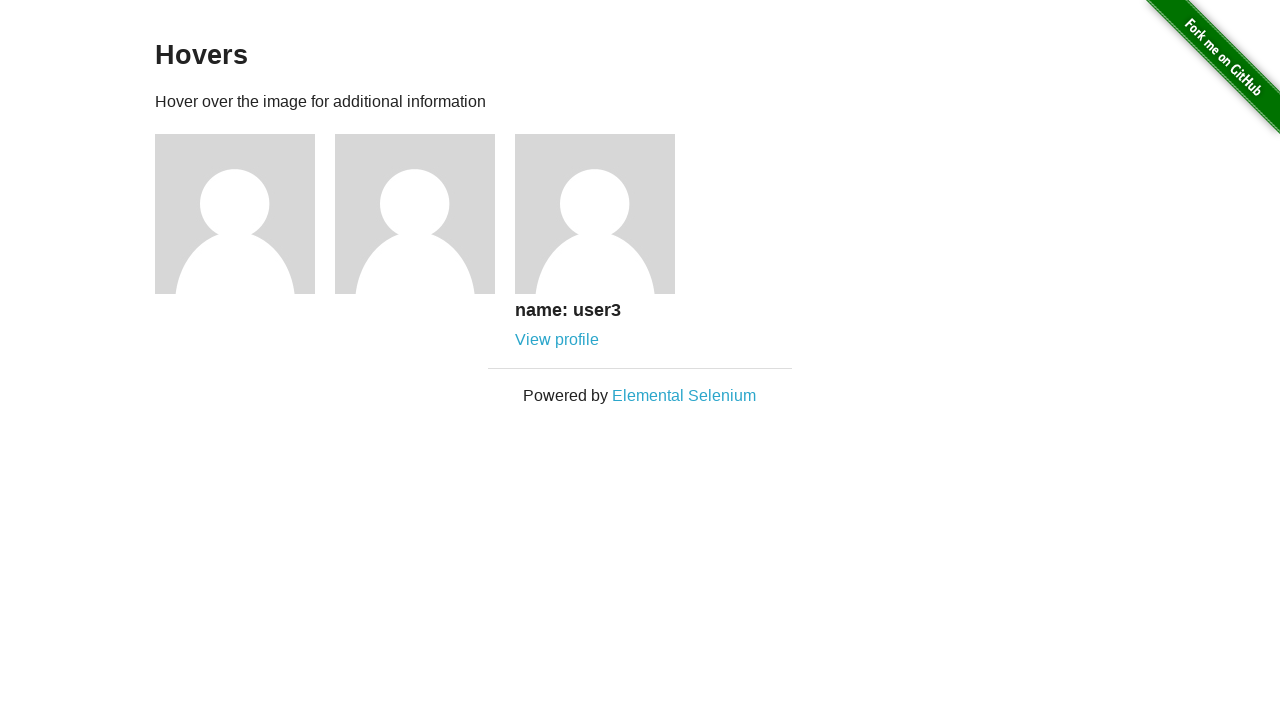

Clicked profile link for figure 2 at (557, 340) on xpath=//div[@class='figure'] >> nth=2 >> a
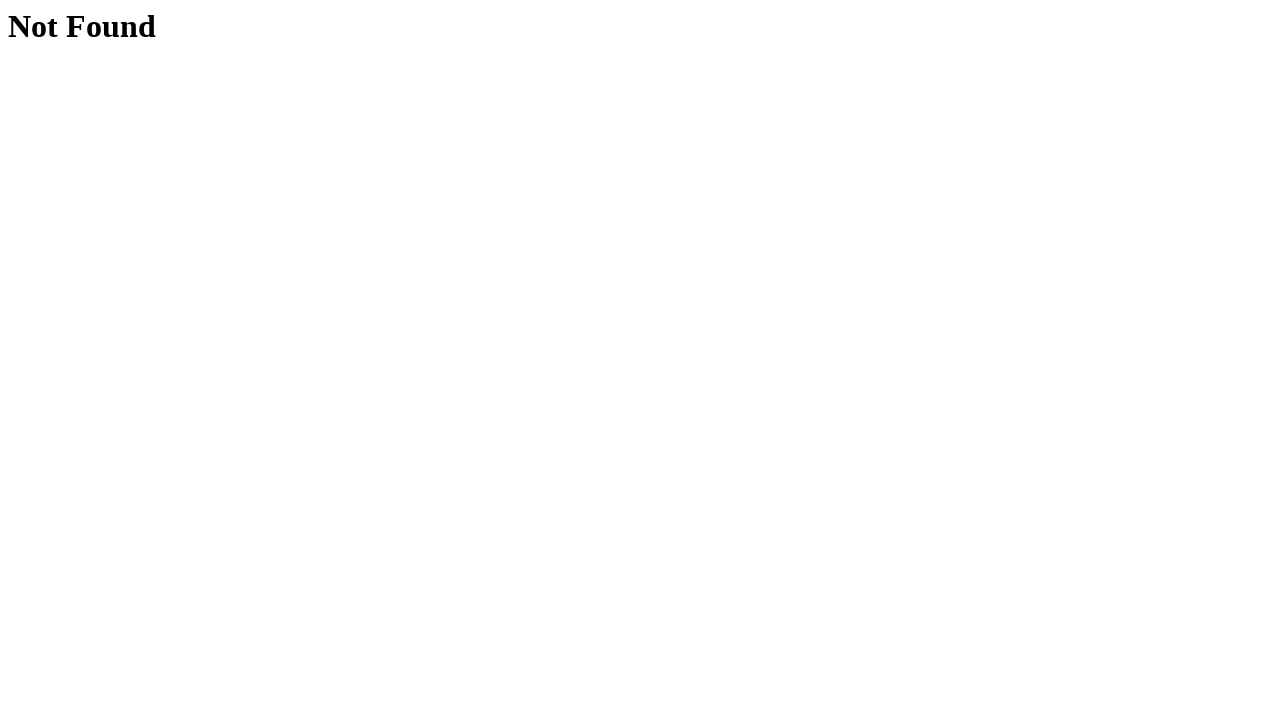

Profile page loaded with heading visible
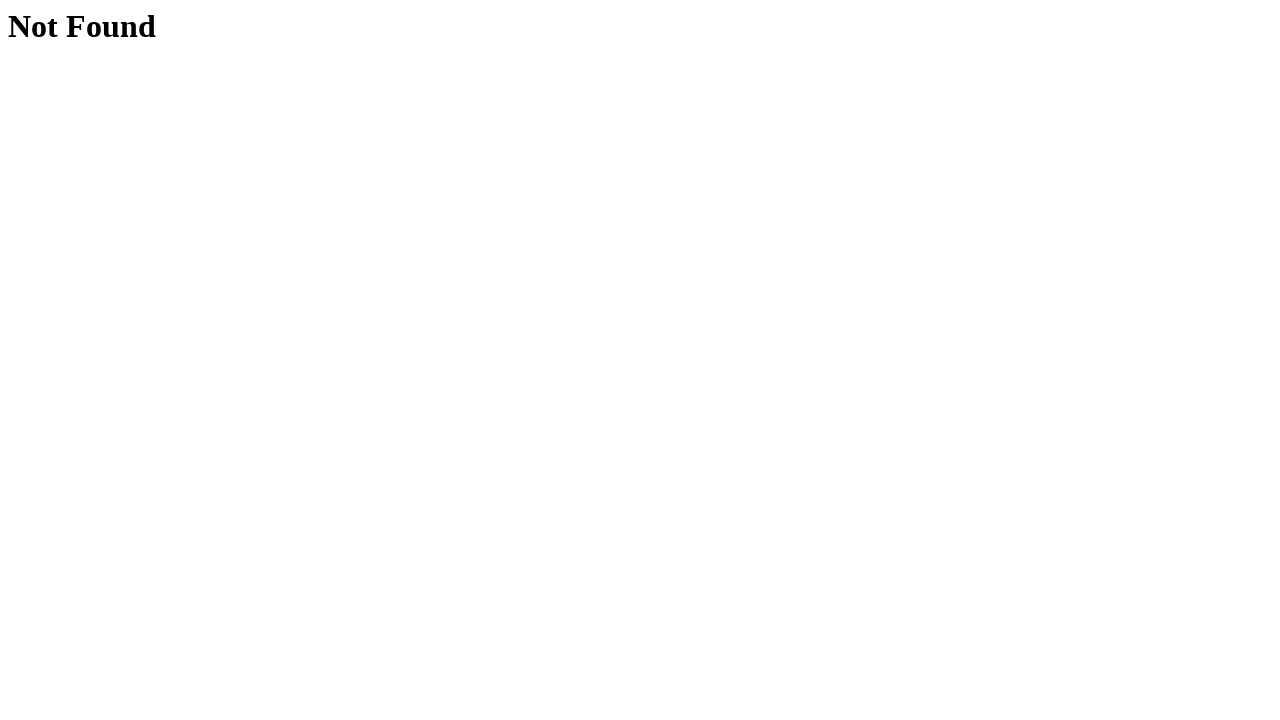

Navigated back to hovers page
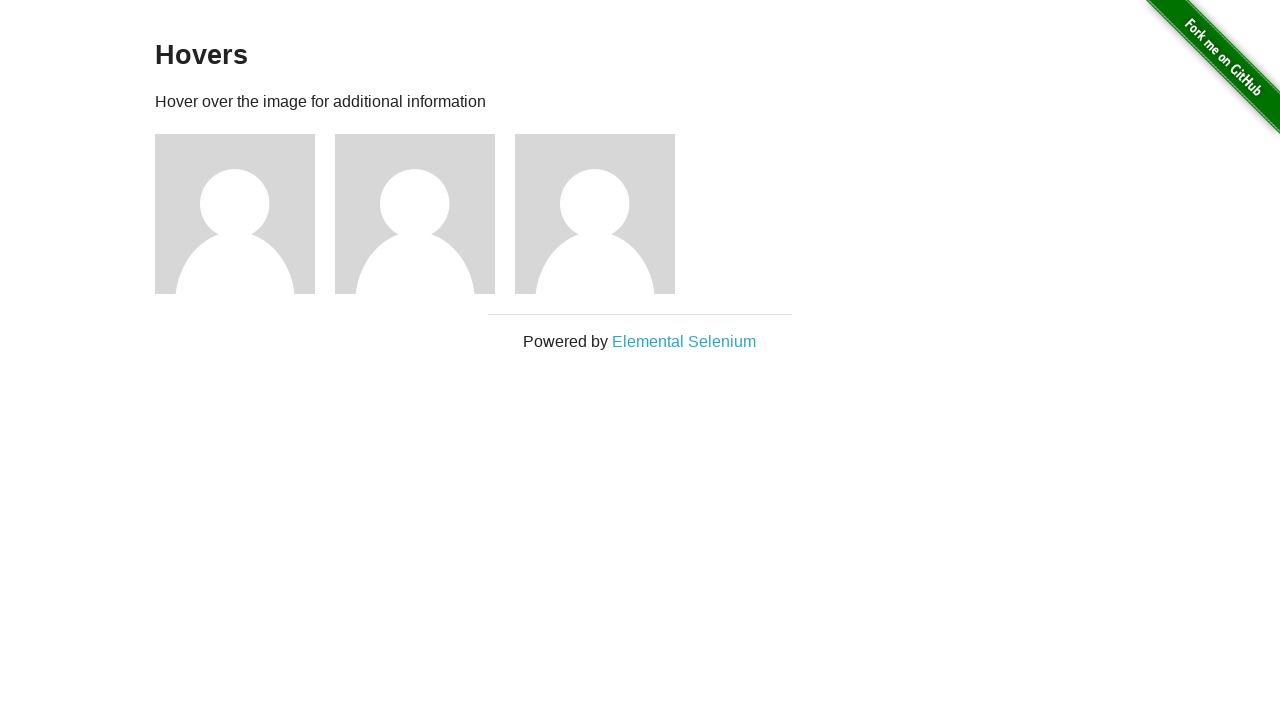

Figure elements are visible again on hovers page
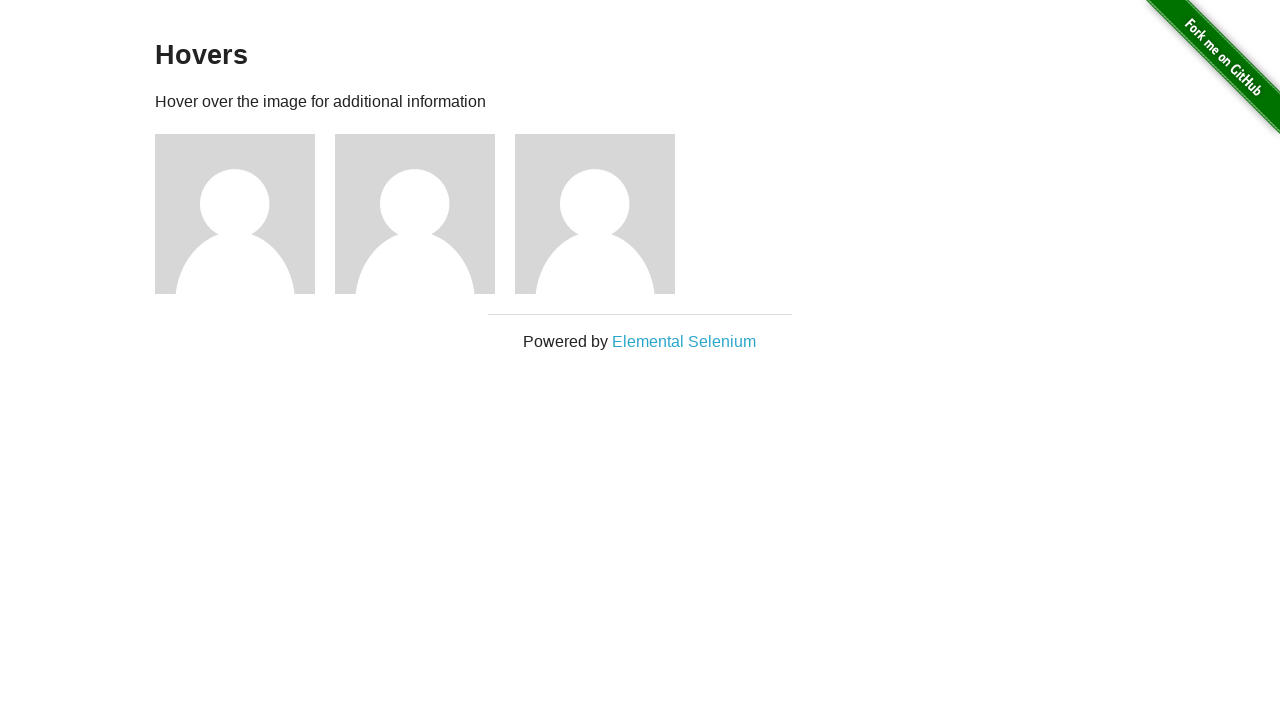

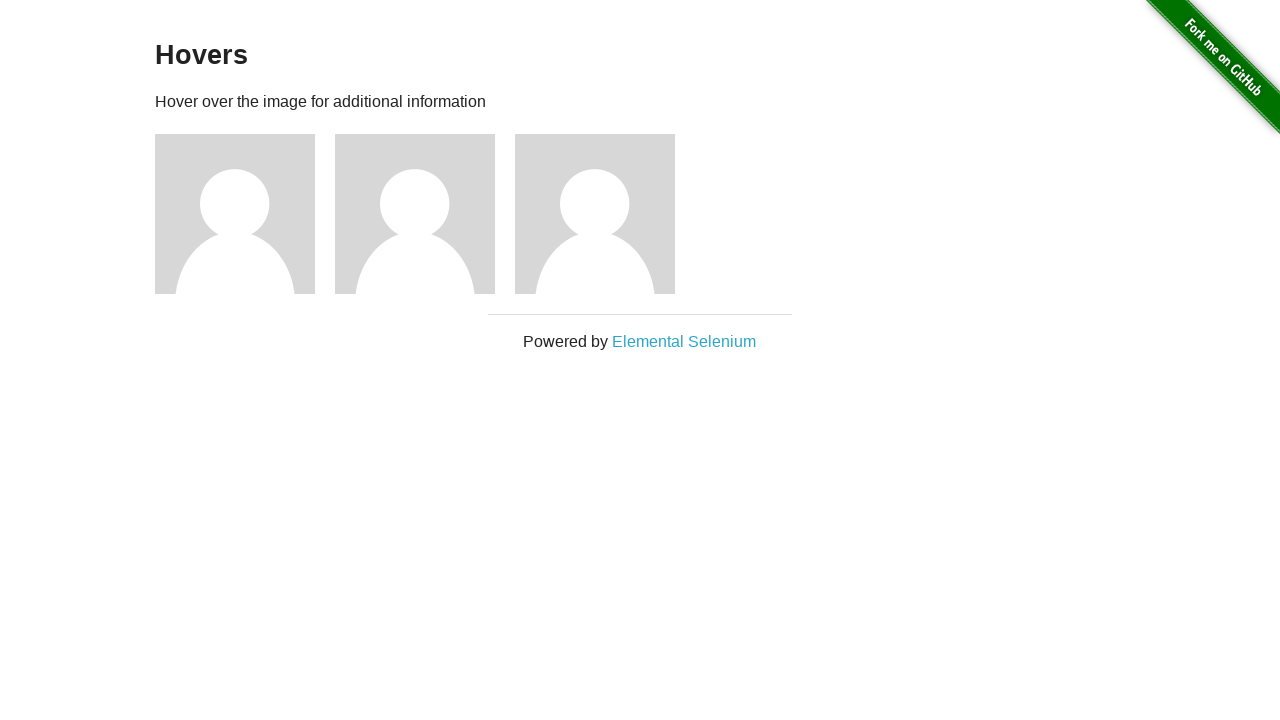